Tests that entering an invalid credit card length shows an error message

Starting URL: https://www.demoblaze.com/cart.html

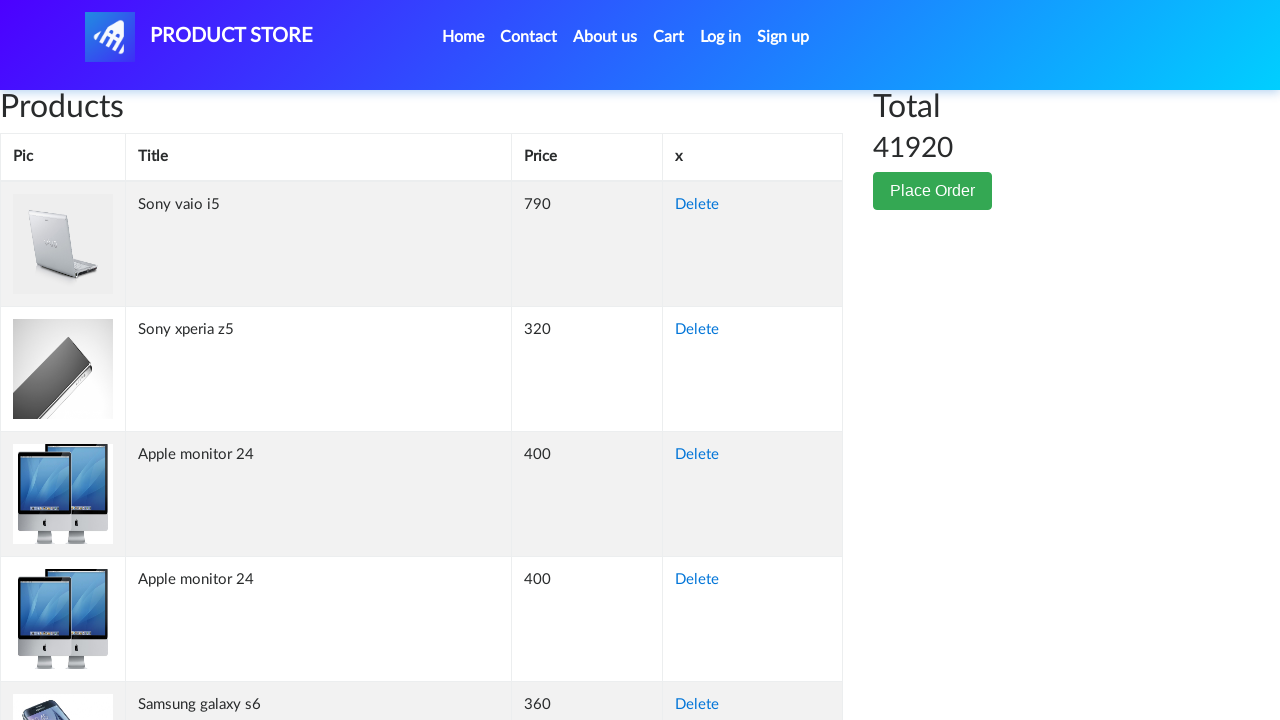

Clicked Place Order button at (933, 191) on button:has-text('Place Order')
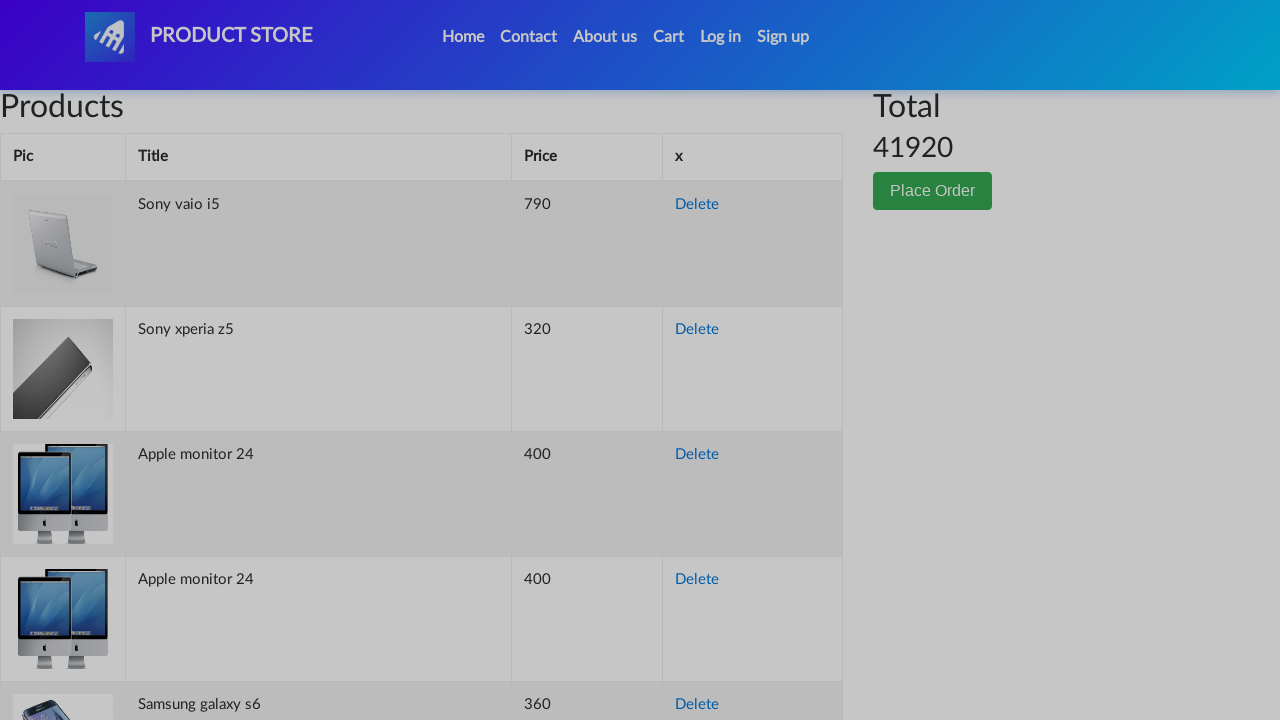

Name input field loaded
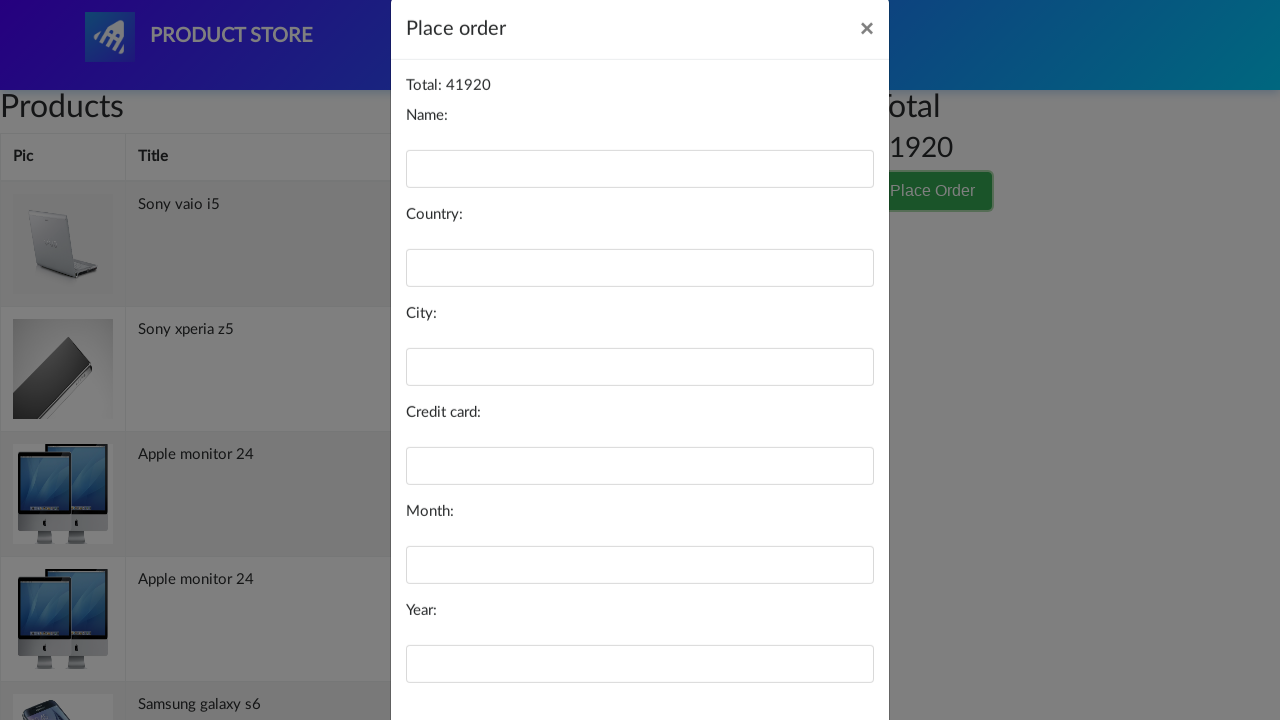

Entered name 'Mina Talaat' in name field on #name
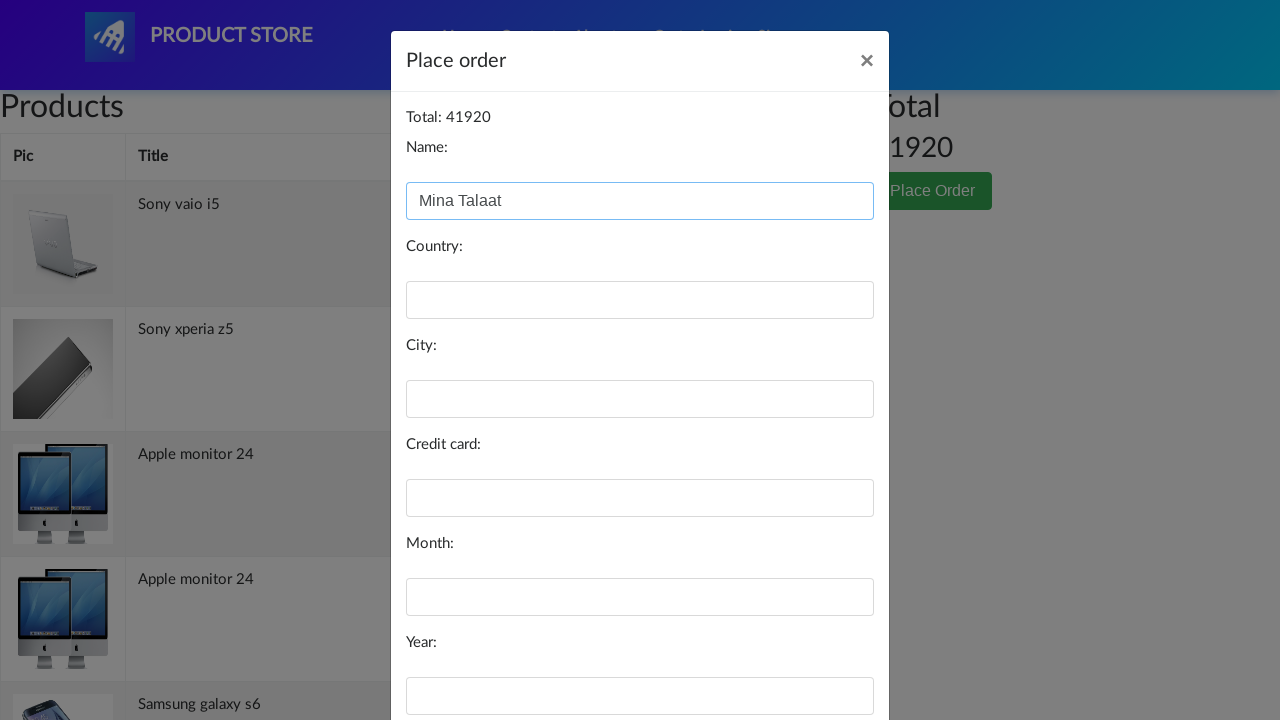

Entered invalid credit card number '12' (too short) on #card
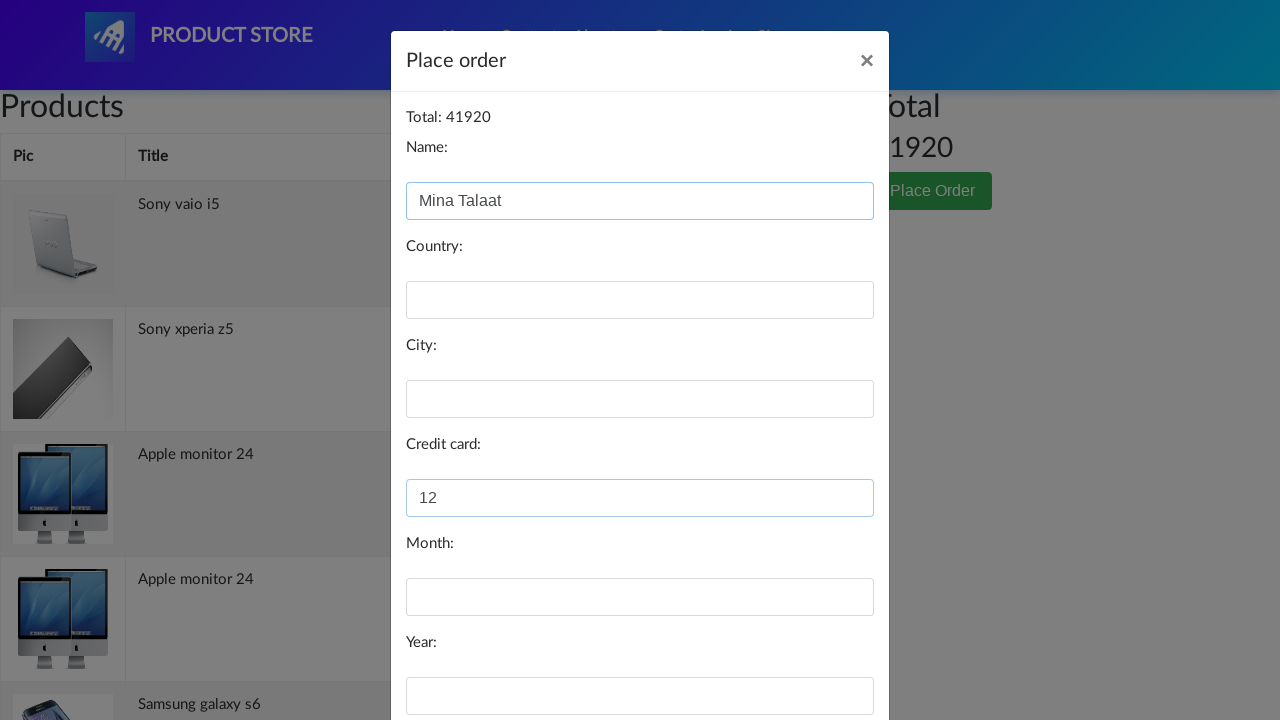

Clicked Purchase button at (823, 655) on button:has-text('Purchase')
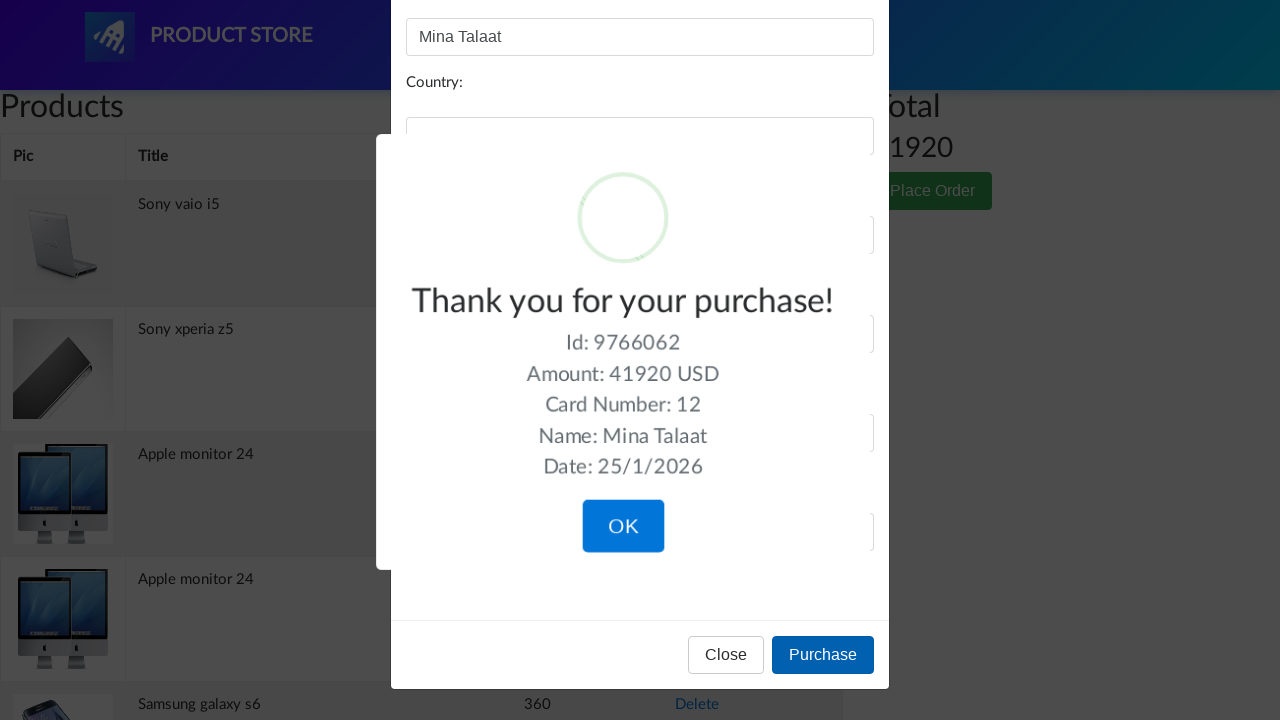

Error message appeared confirming invalid credit card length validation
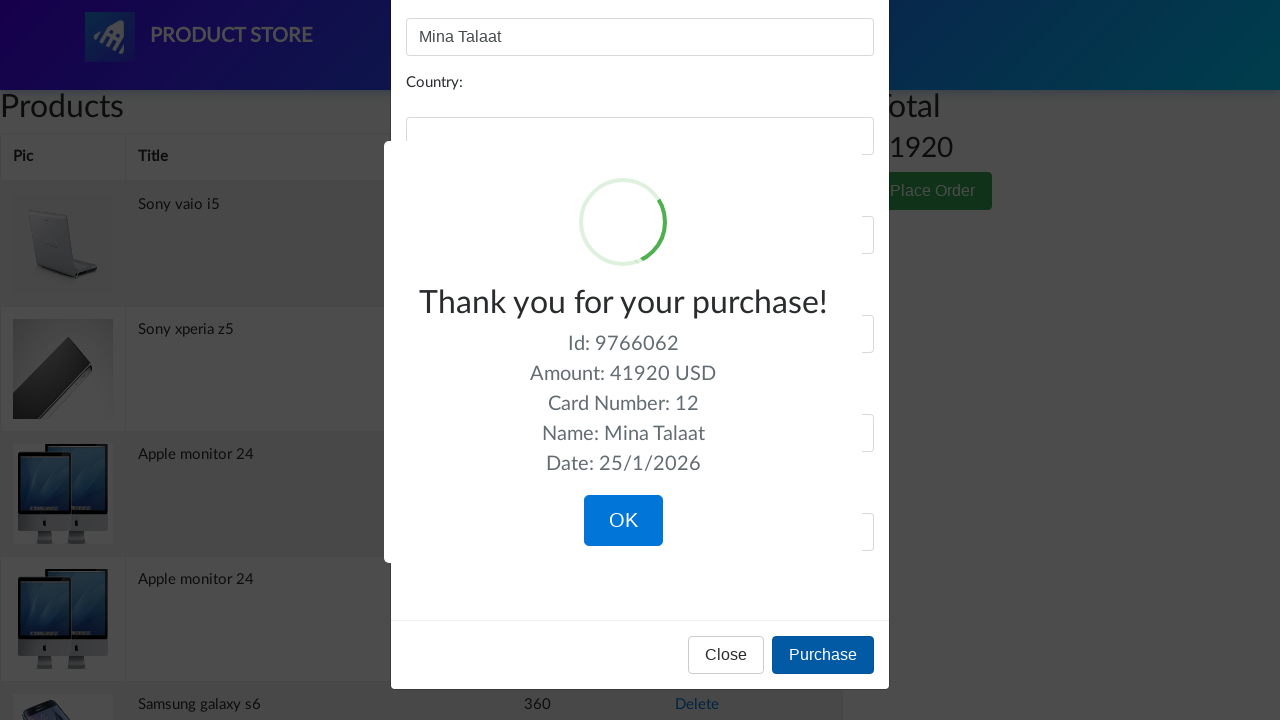

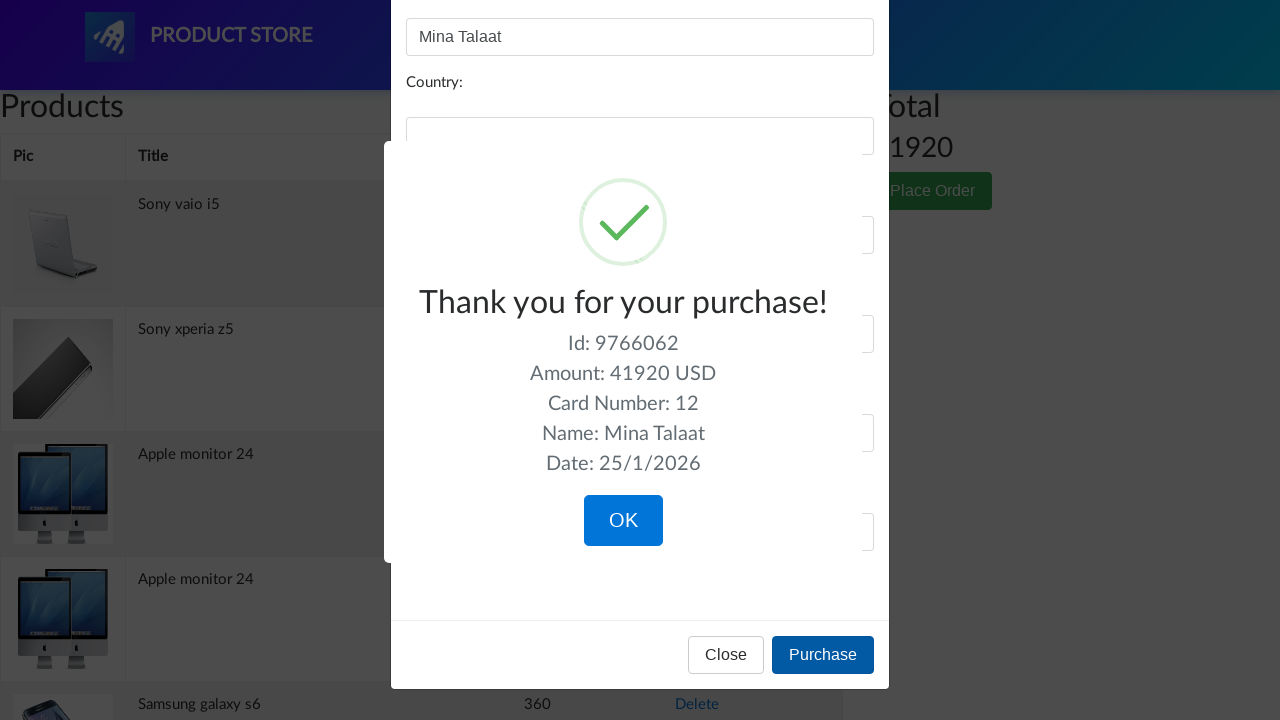